Tests dropdown functionality by selecting options from various dropdown menus including single and multi-select dropdowns

Starting URL: https://letcode.in/dropdowns

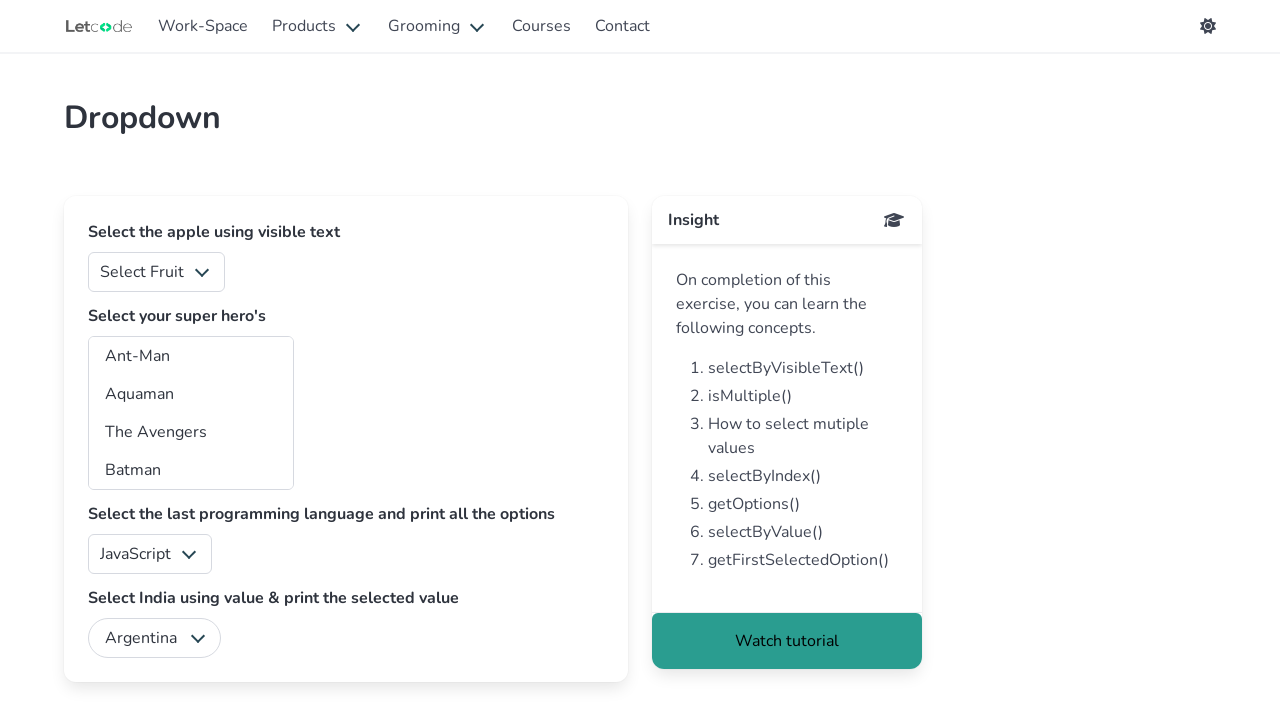

Selected 'Banana' from single-select fruit dropdown on #fruits
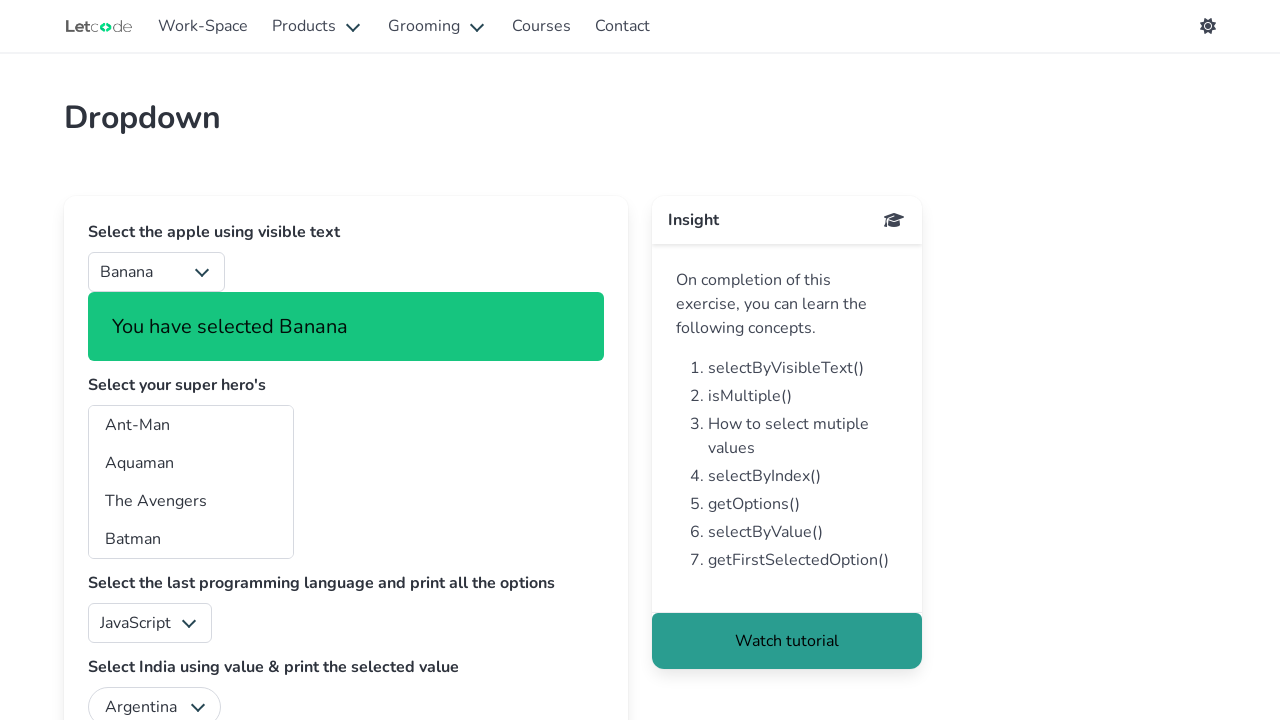

Selected superhero at index 1 from multi-select dropdown on #superheros
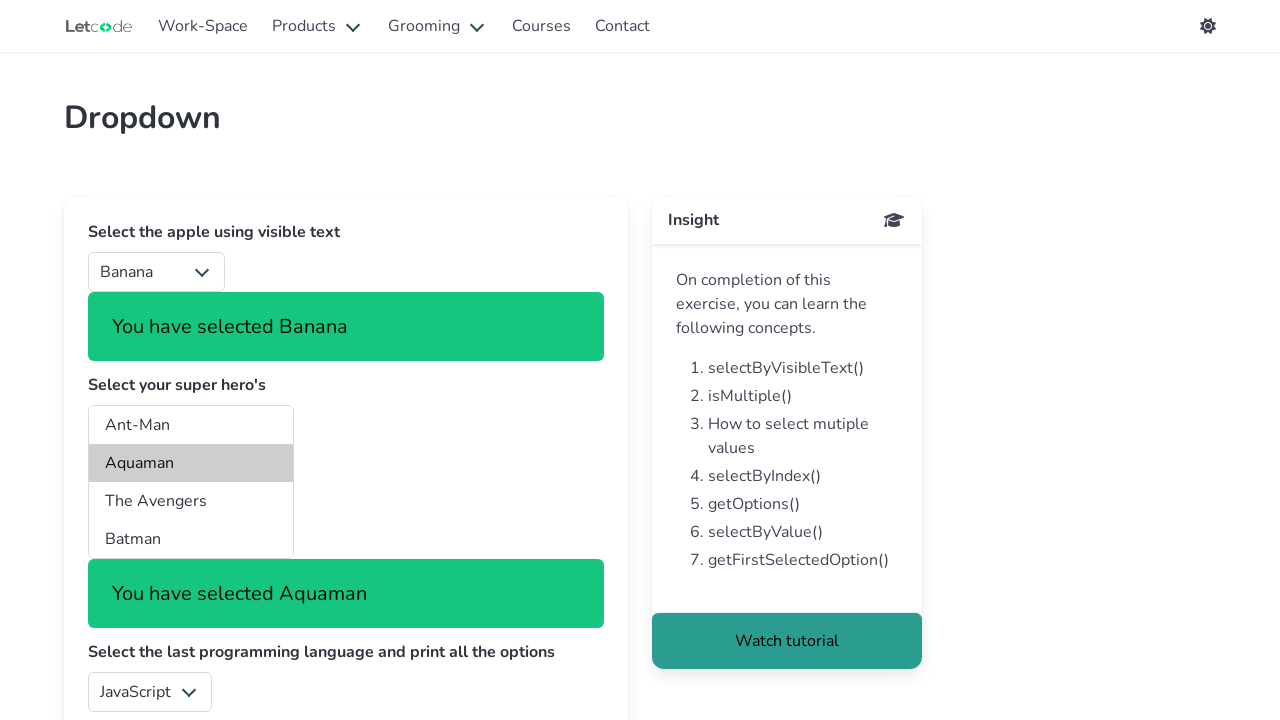

Selected superhero with value 'bt' from multi-select dropdown on #superheros
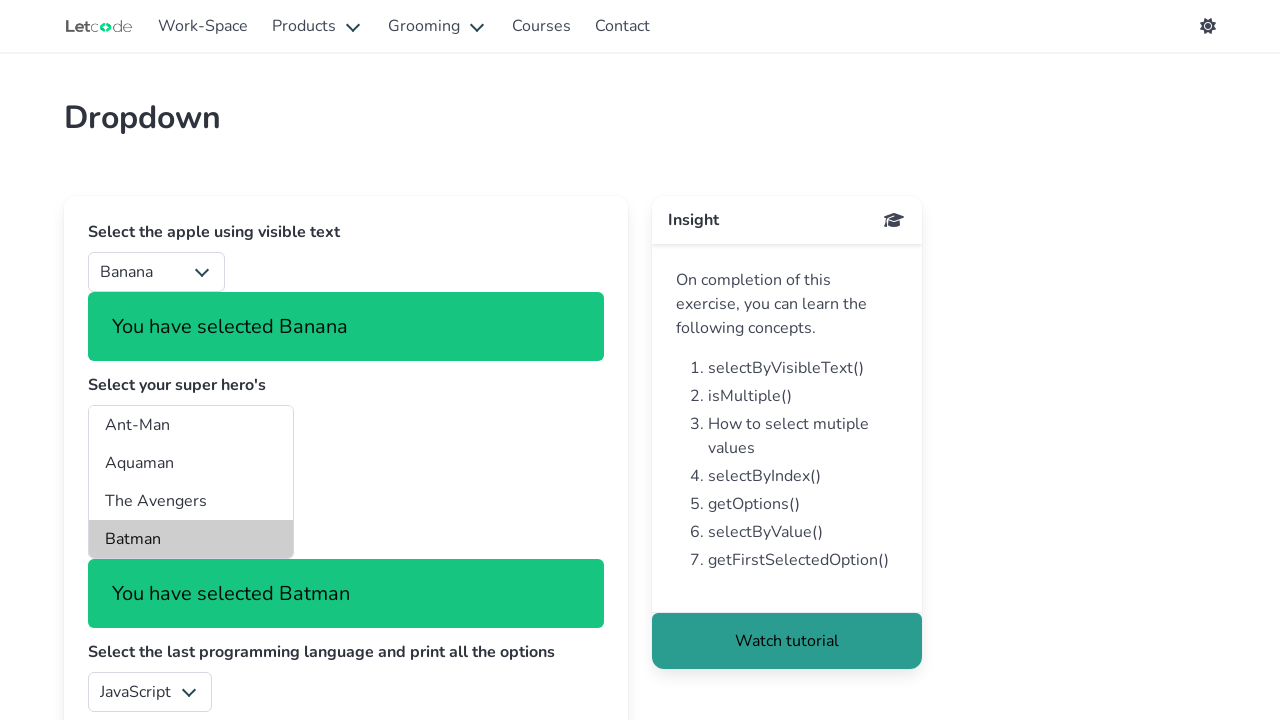

Selected 'India' from country dropdown on #country
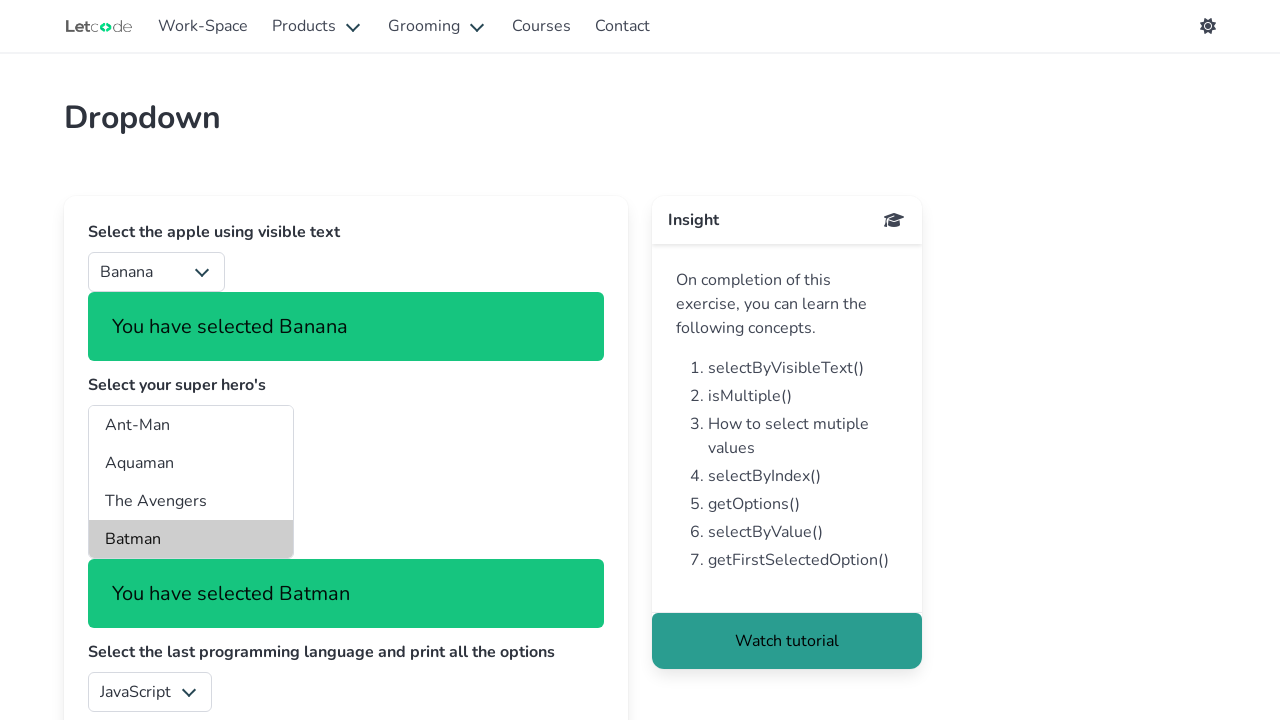

Selected 'Brazil' from country dropdown on #country
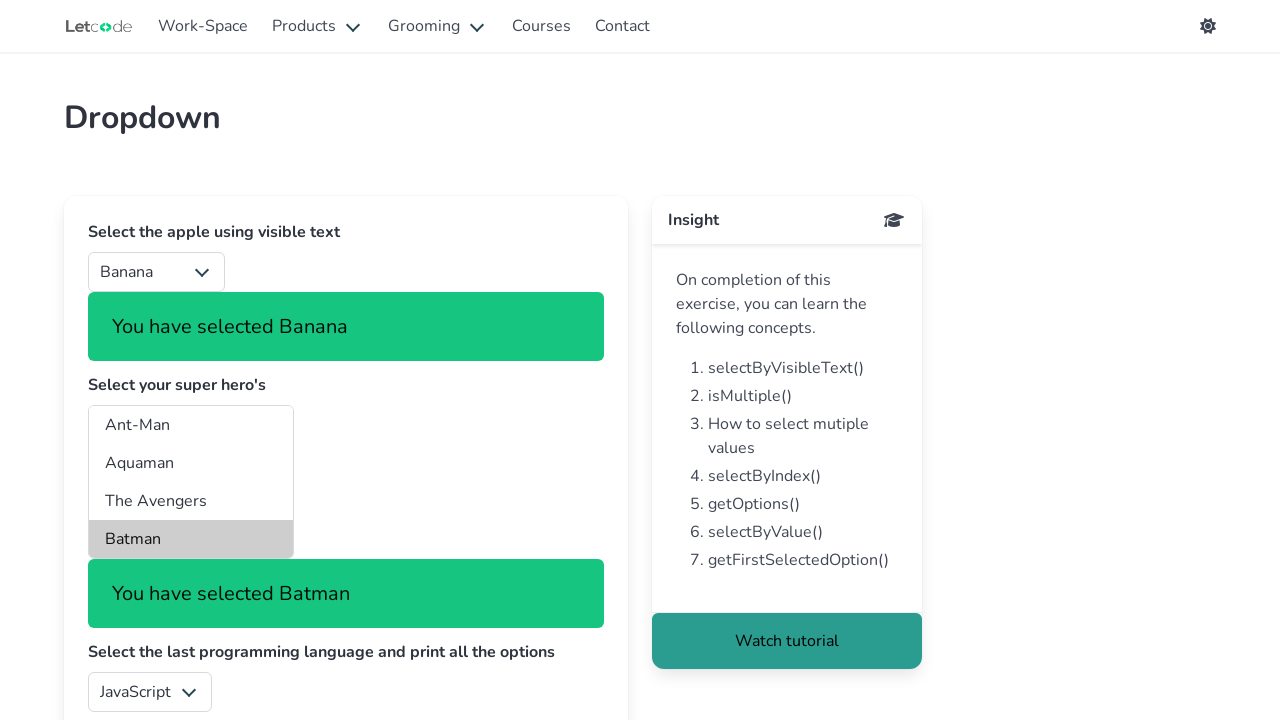

Selected 'sharp' (C#) from programming language dropdown on #lang
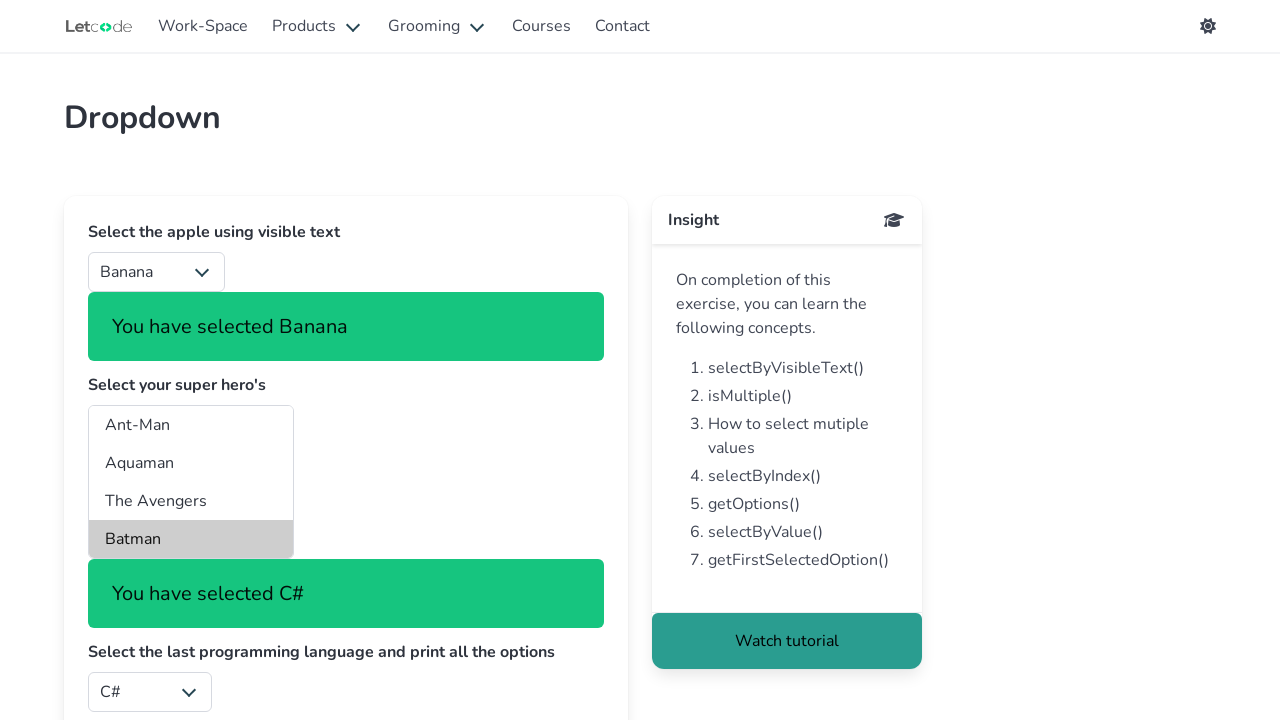

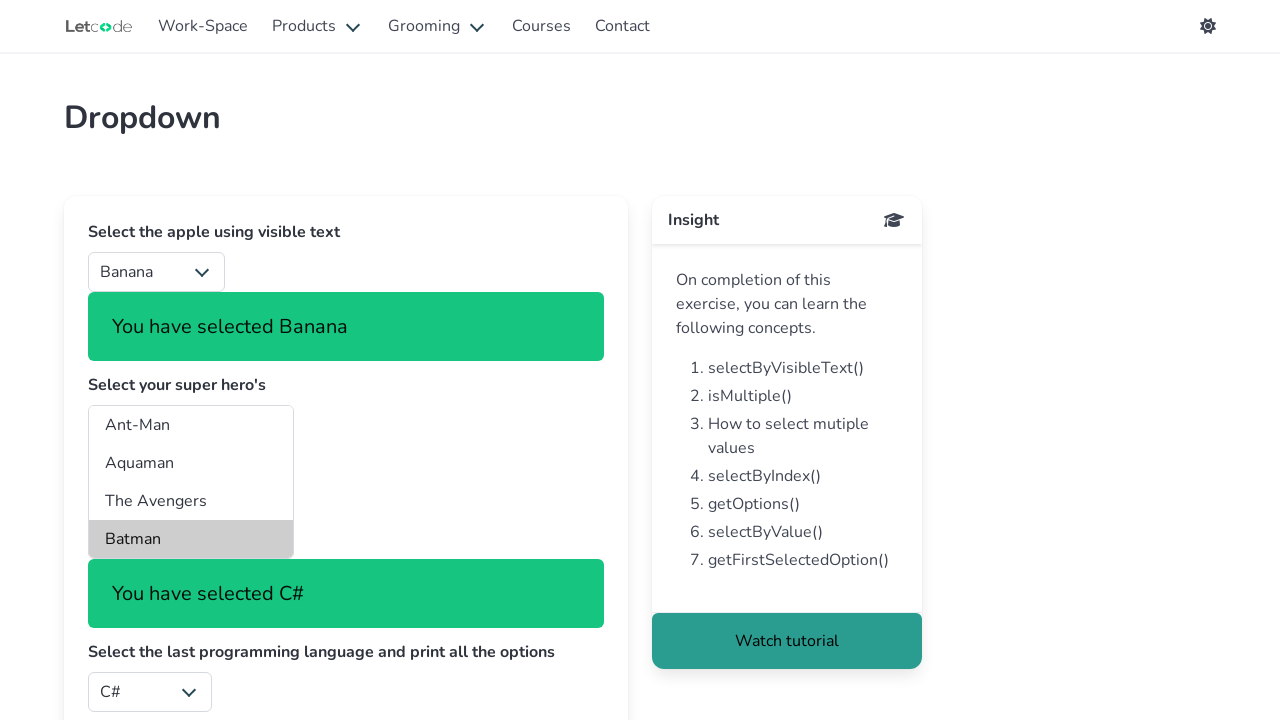